Tests that new todo items are appended to the bottom of the list by creating 3 items

Starting URL: https://demo.playwright.dev/todomvc

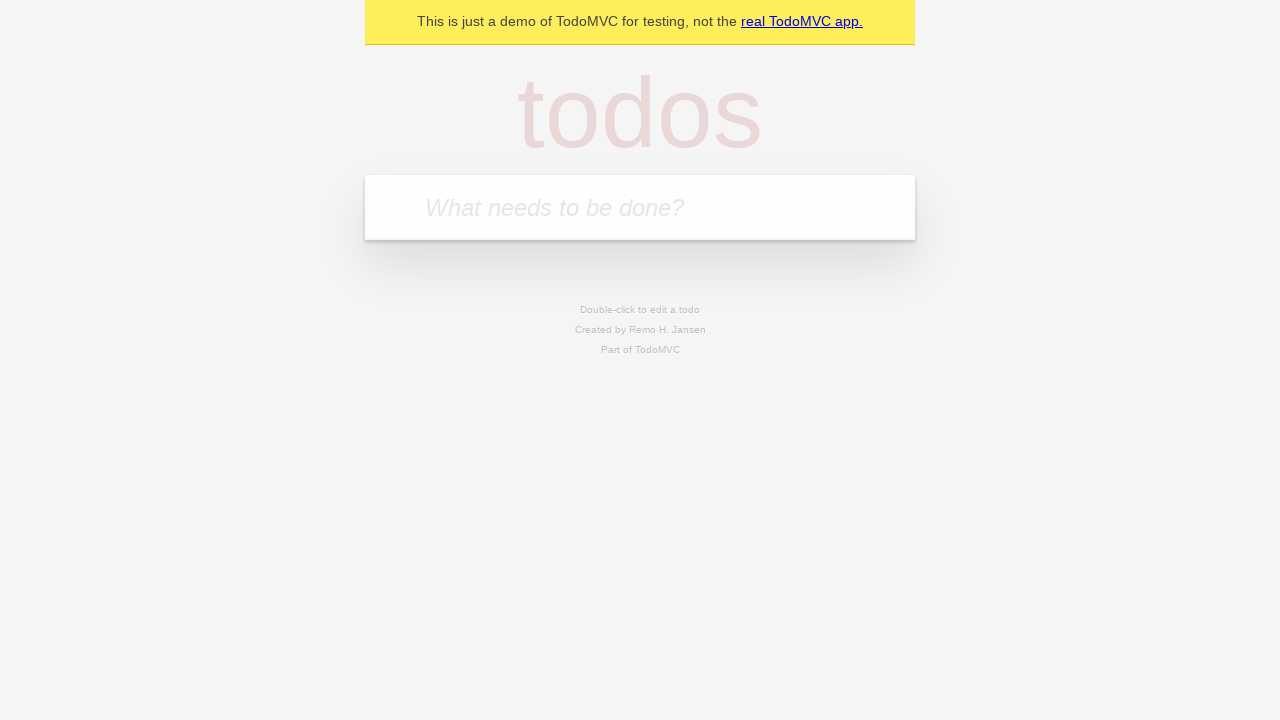

Filled new todo input with 'buy some cheese' on .new-todo
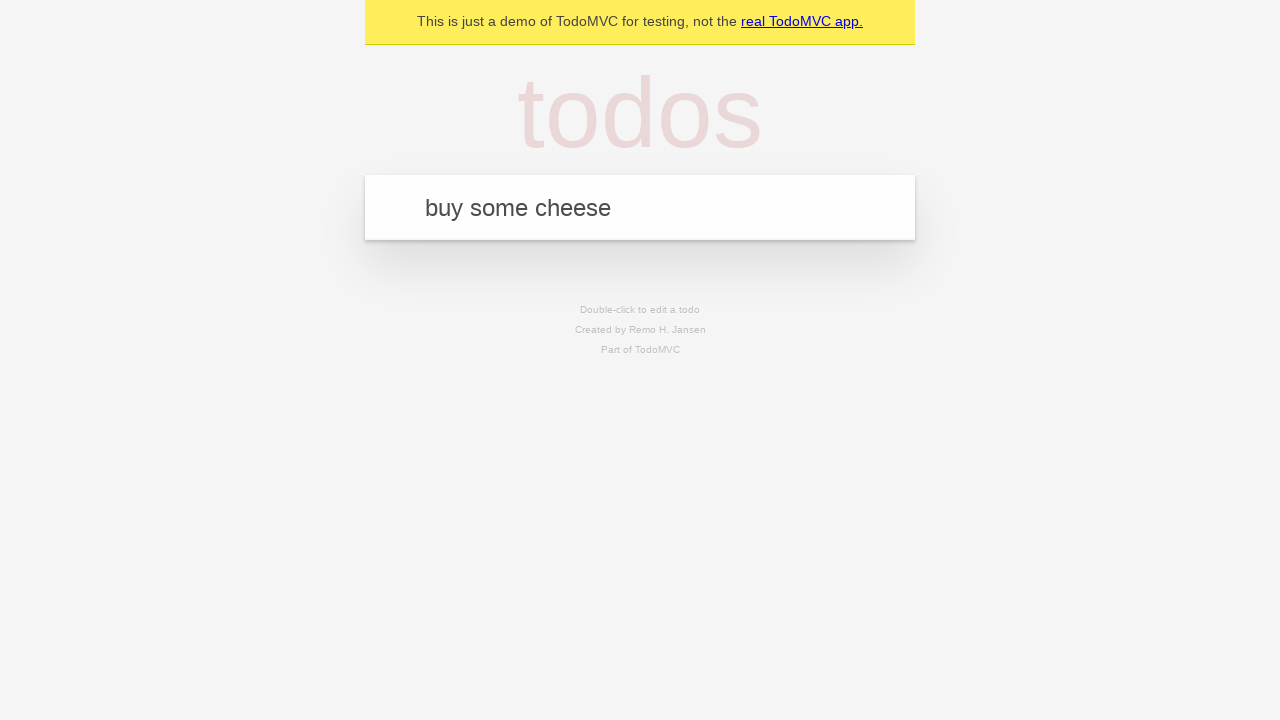

Pressed Enter to create first todo item on .new-todo
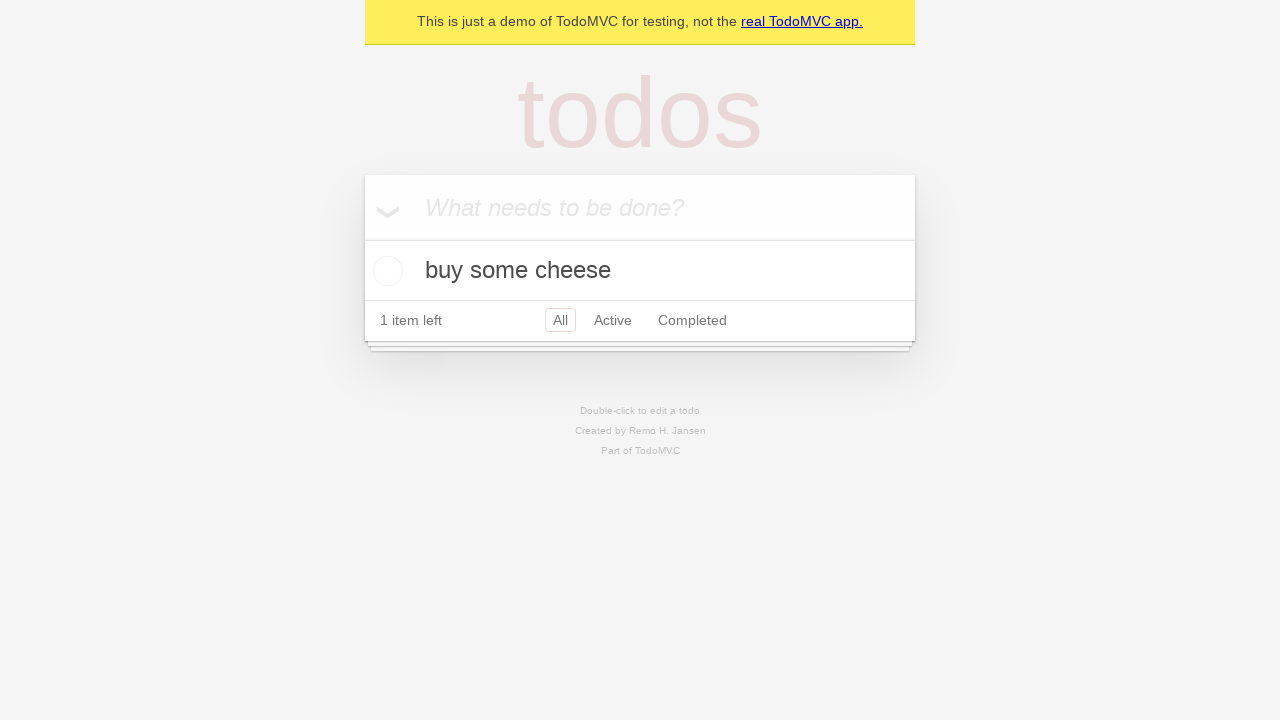

Filled new todo input with 'feed the cat' on .new-todo
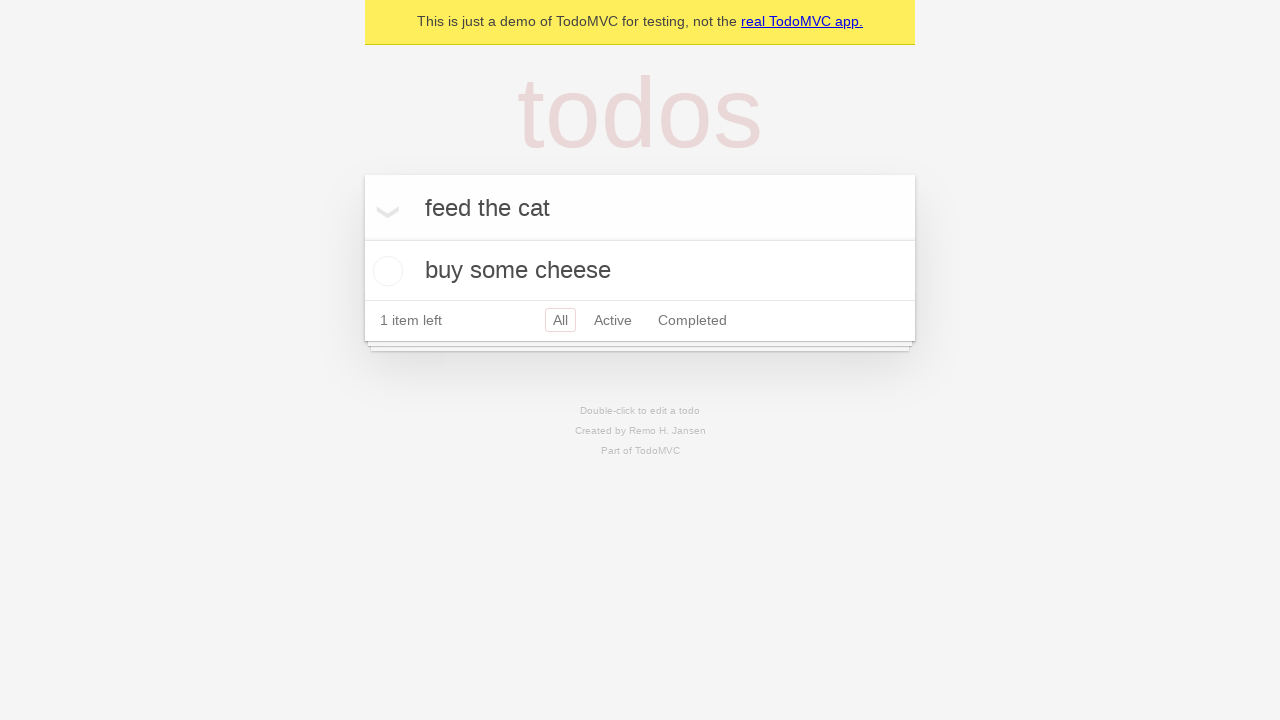

Pressed Enter to create second todo item on .new-todo
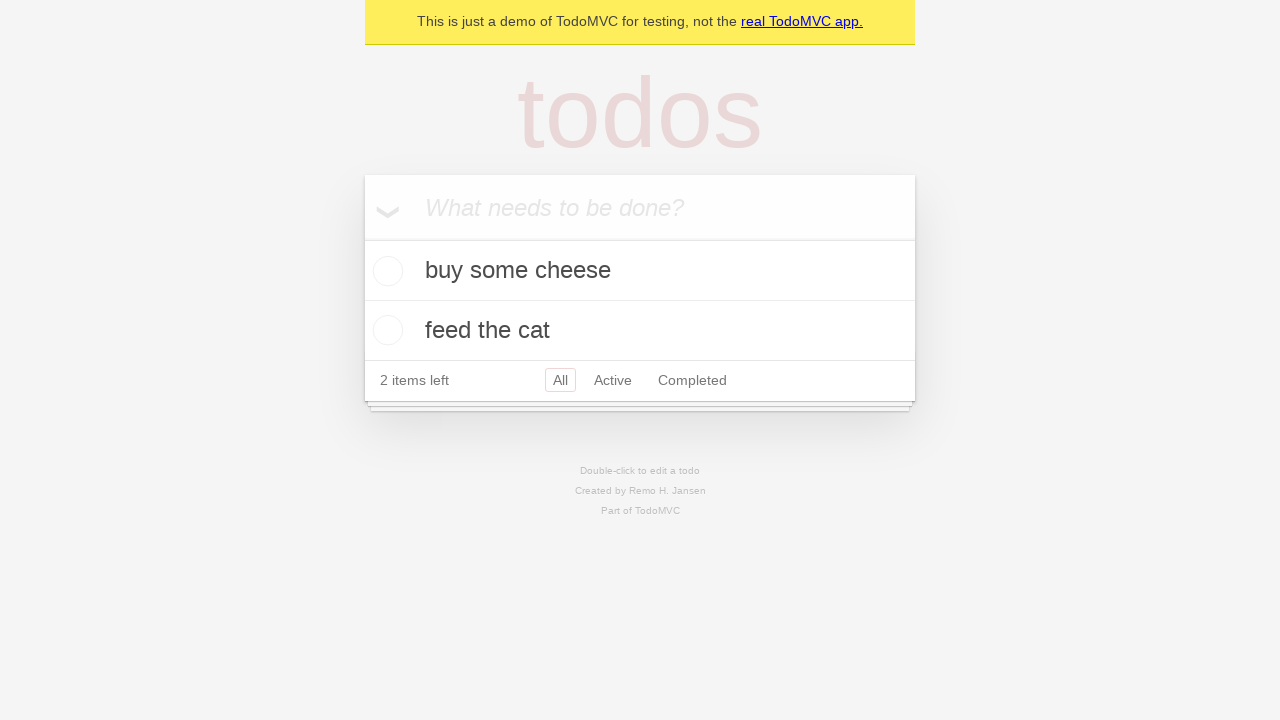

Filled new todo input with 'book a doctors appointment' on .new-todo
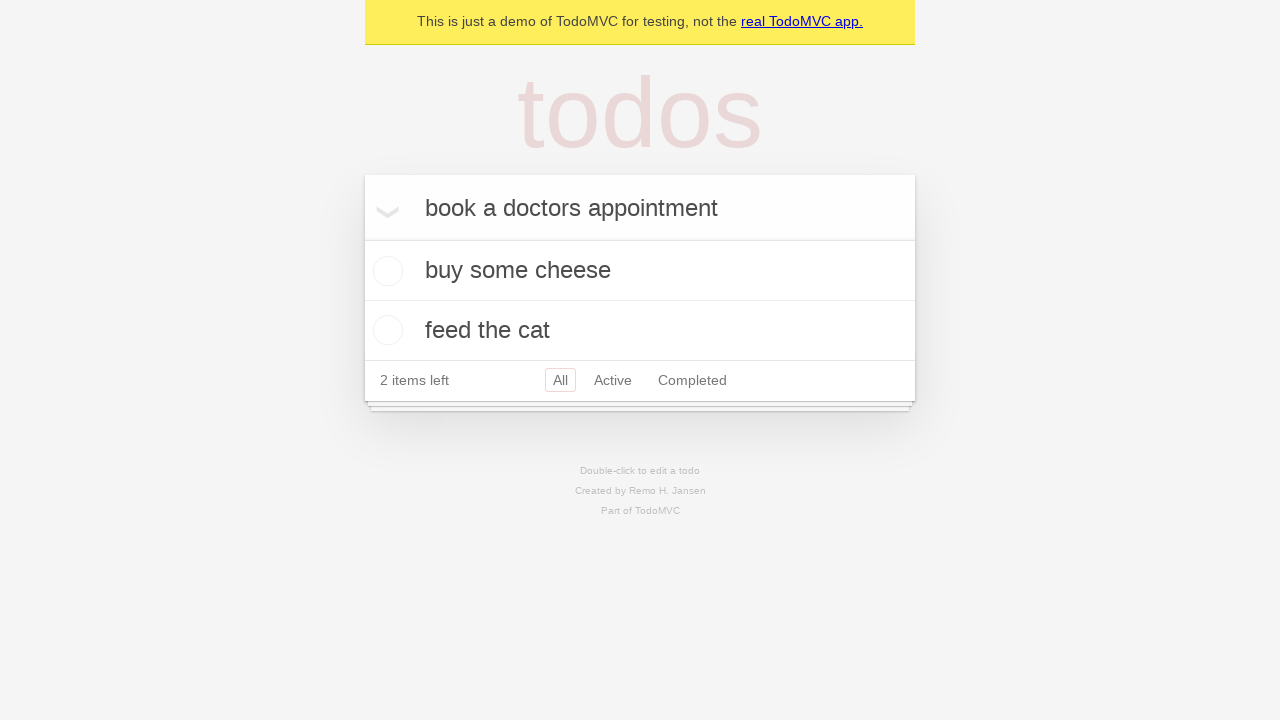

Pressed Enter to create third todo item on .new-todo
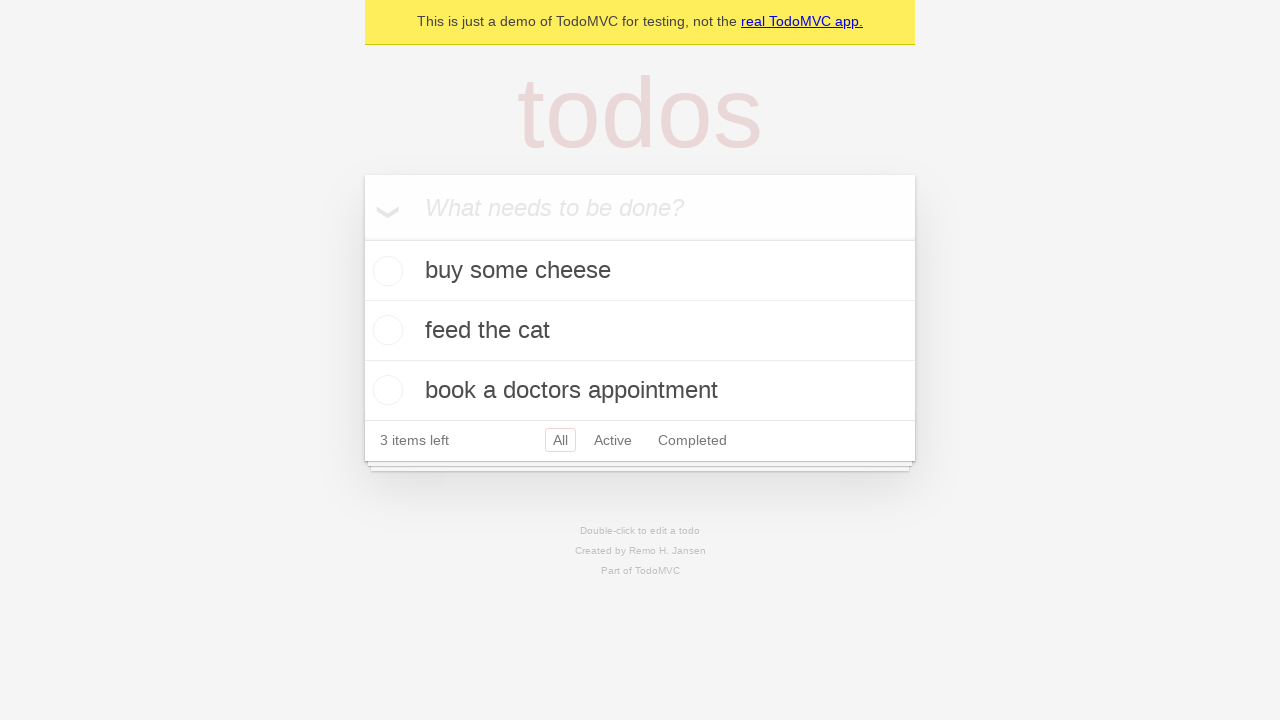

All 3 todo items loaded in the list
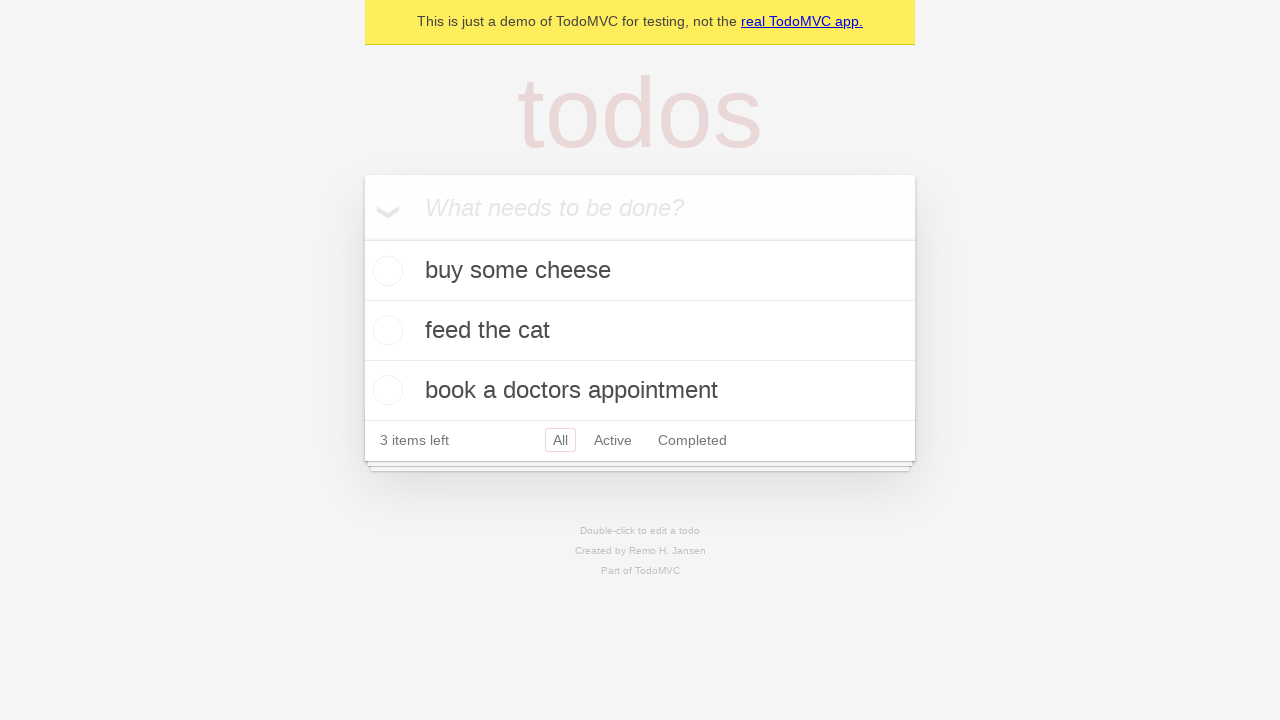

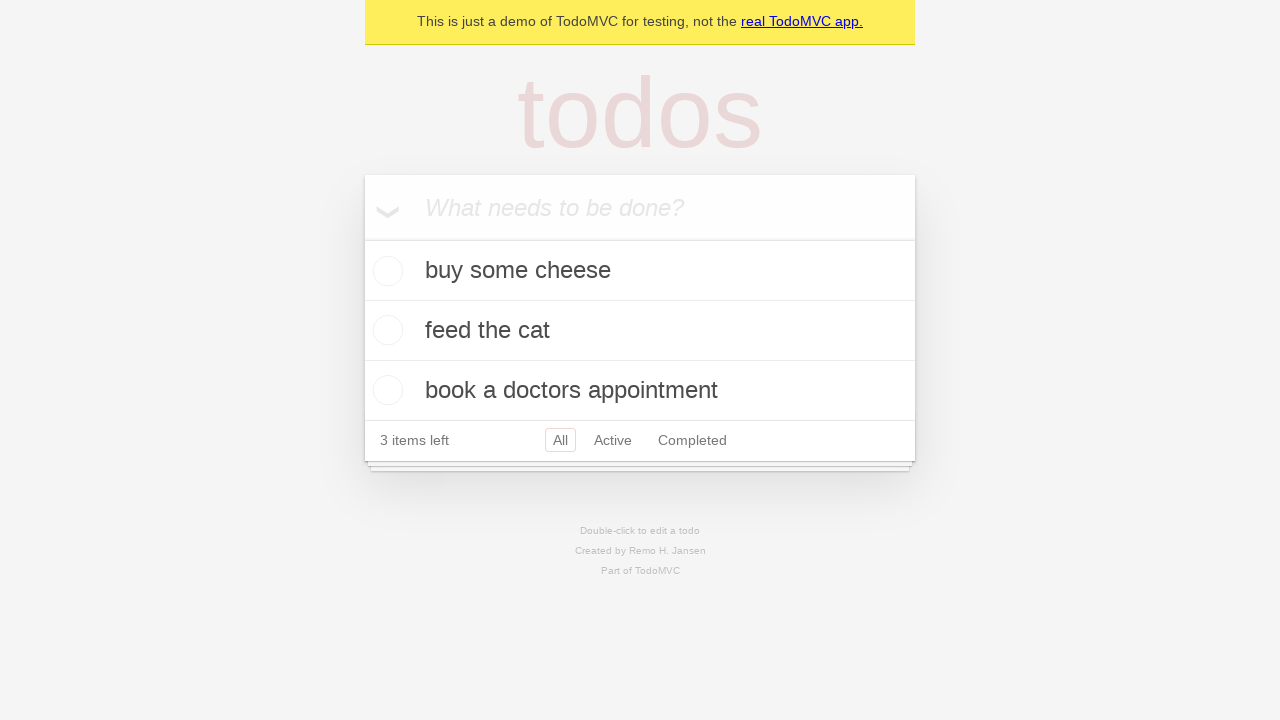